Tests dropdown functionality by selecting different options and verifying the selected values

Starting URL: https://the-internet.herokuapp.com/dropdown

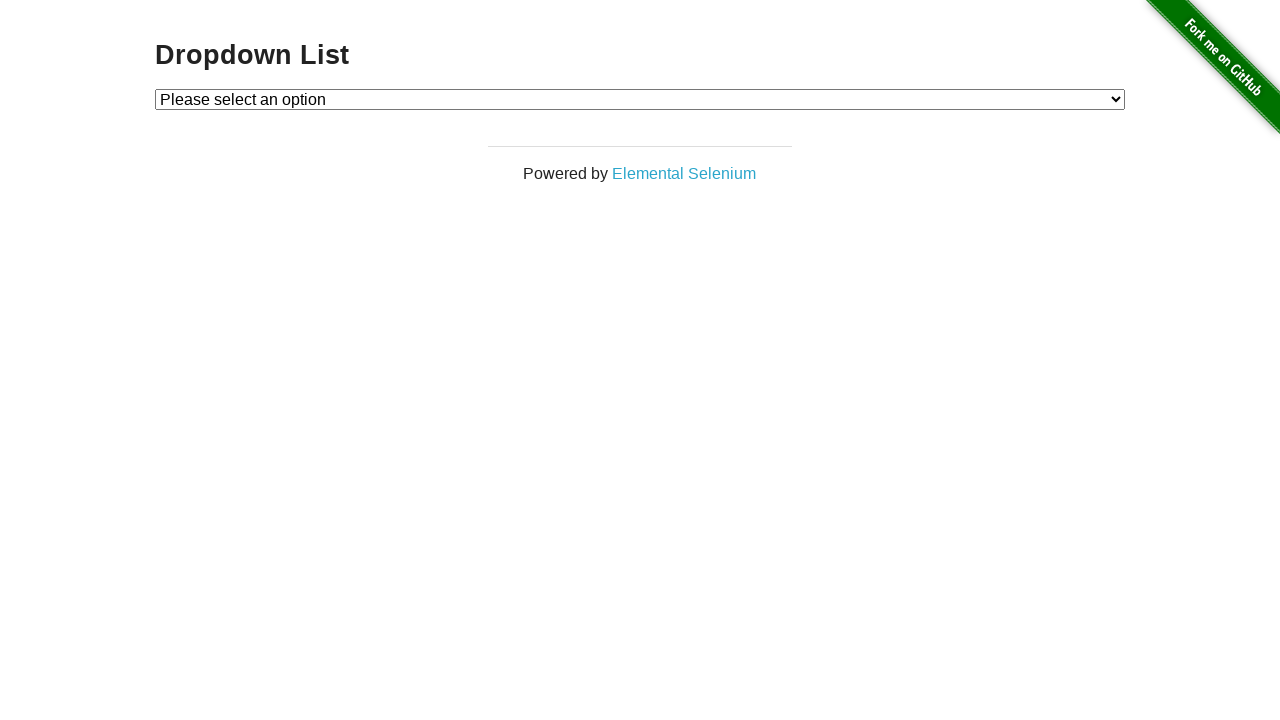

Waited for dropdown element to be visible
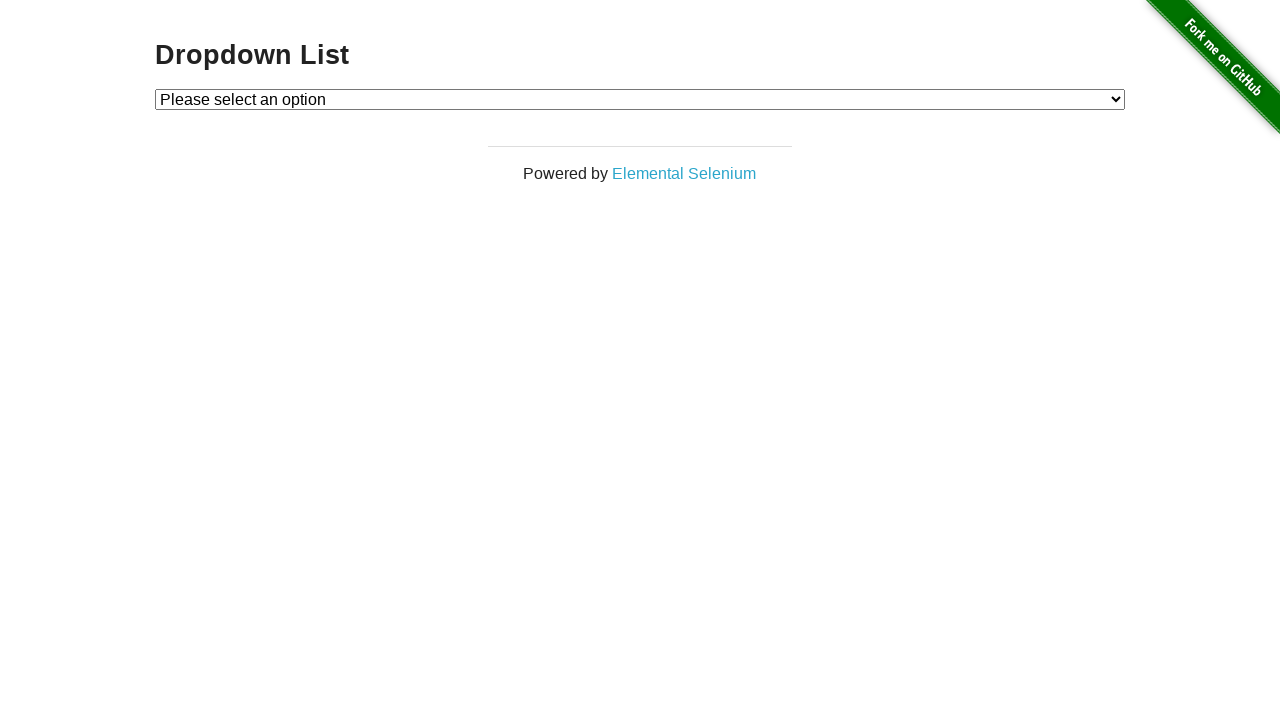

Selected first option (Option 1) from dropdown by index on #dropdown
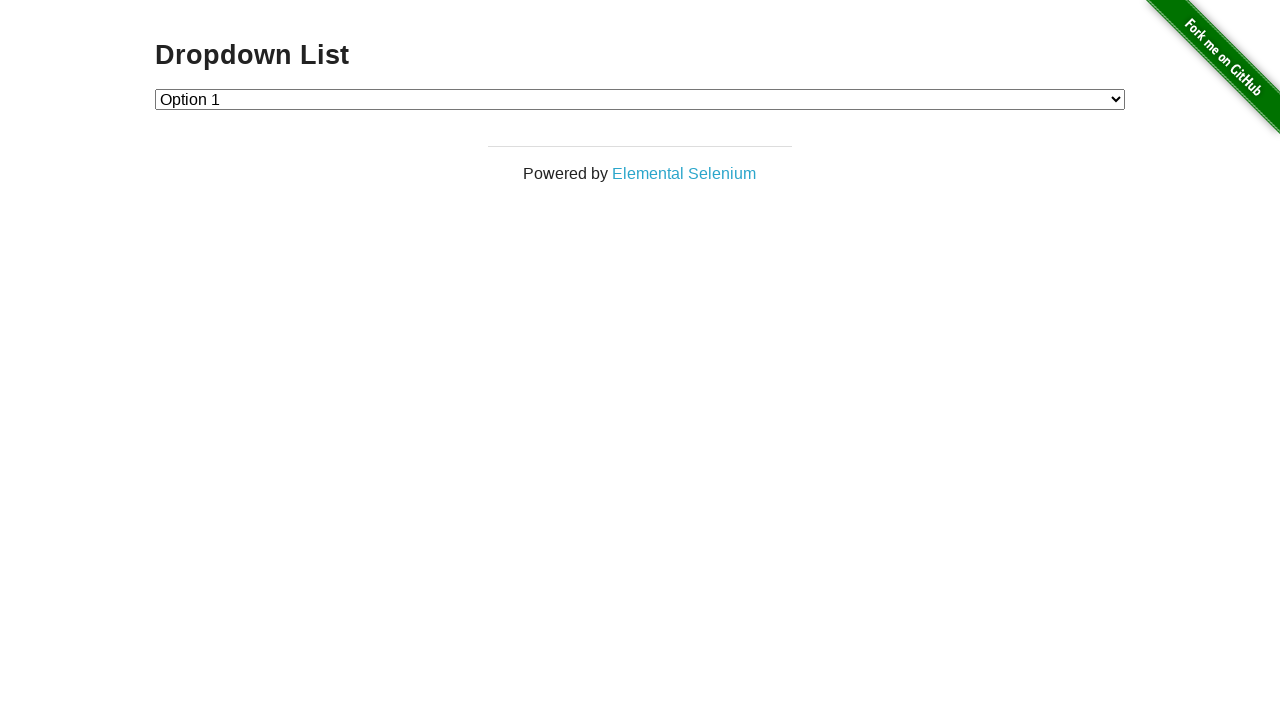

Retrieved dropdown value after selecting Option 1
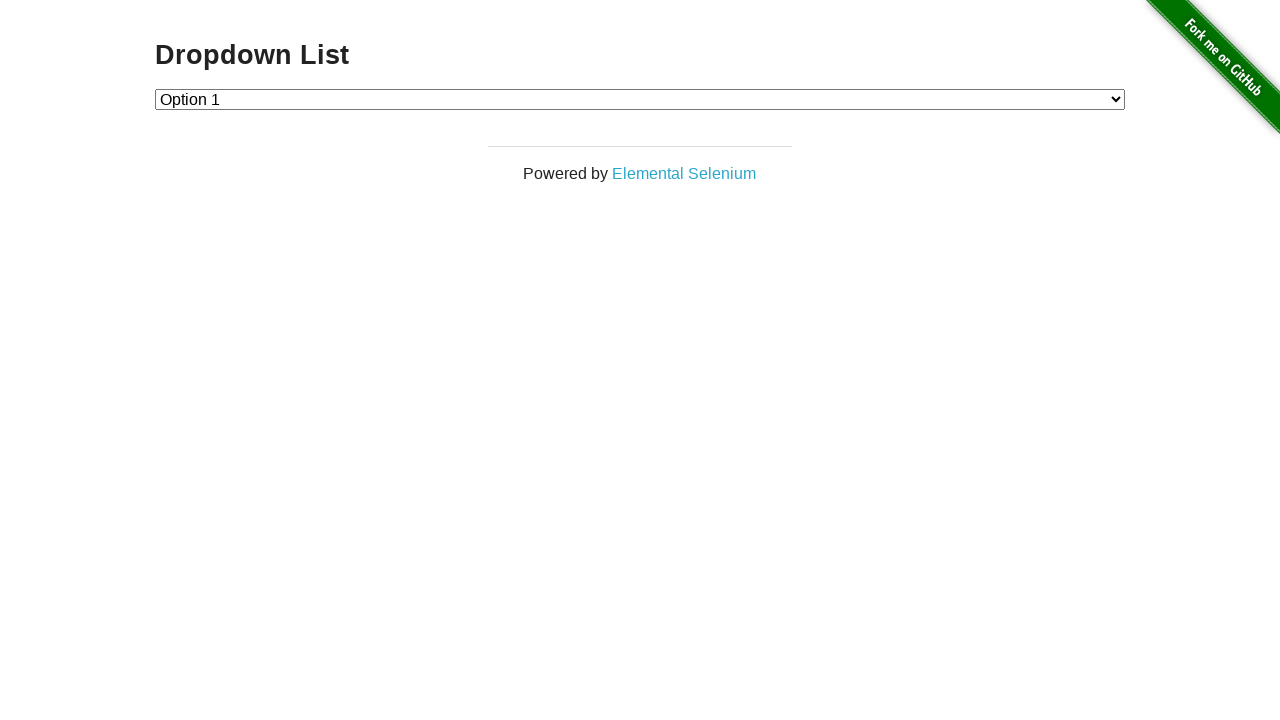

Verified that Option 1 is selected (value='1')
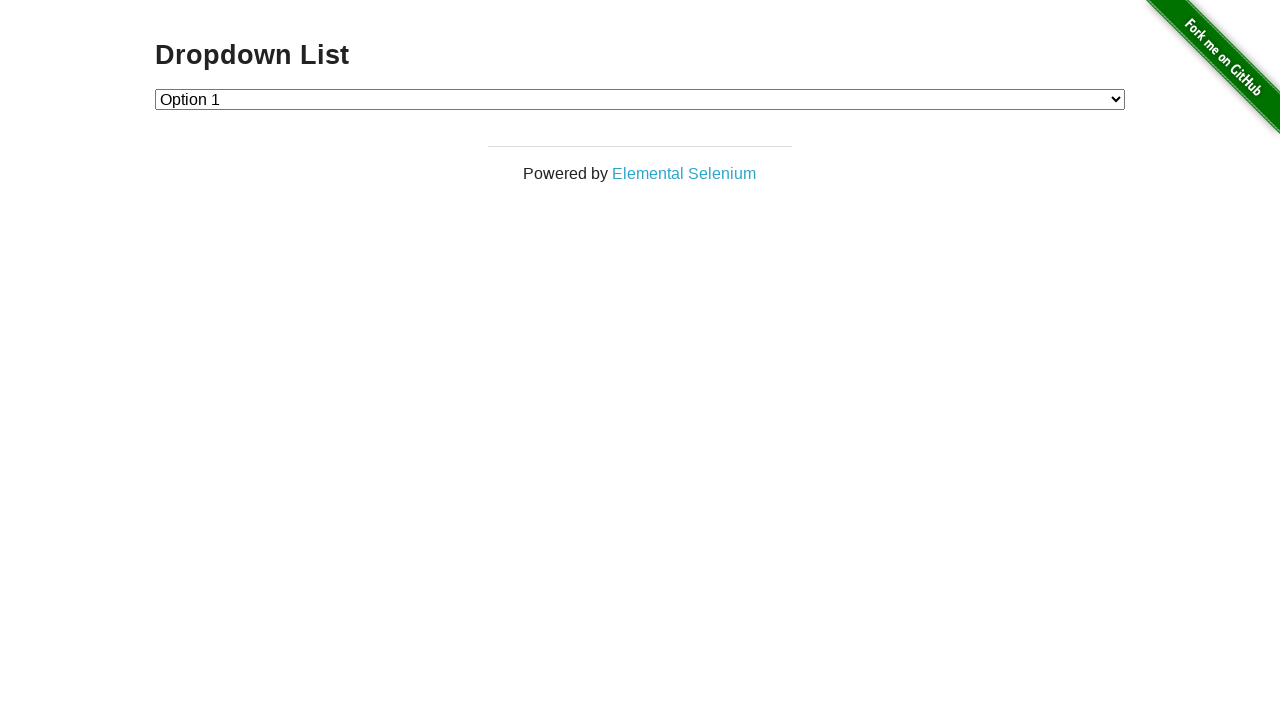

Selected second option (Option 2) from dropdown by index on #dropdown
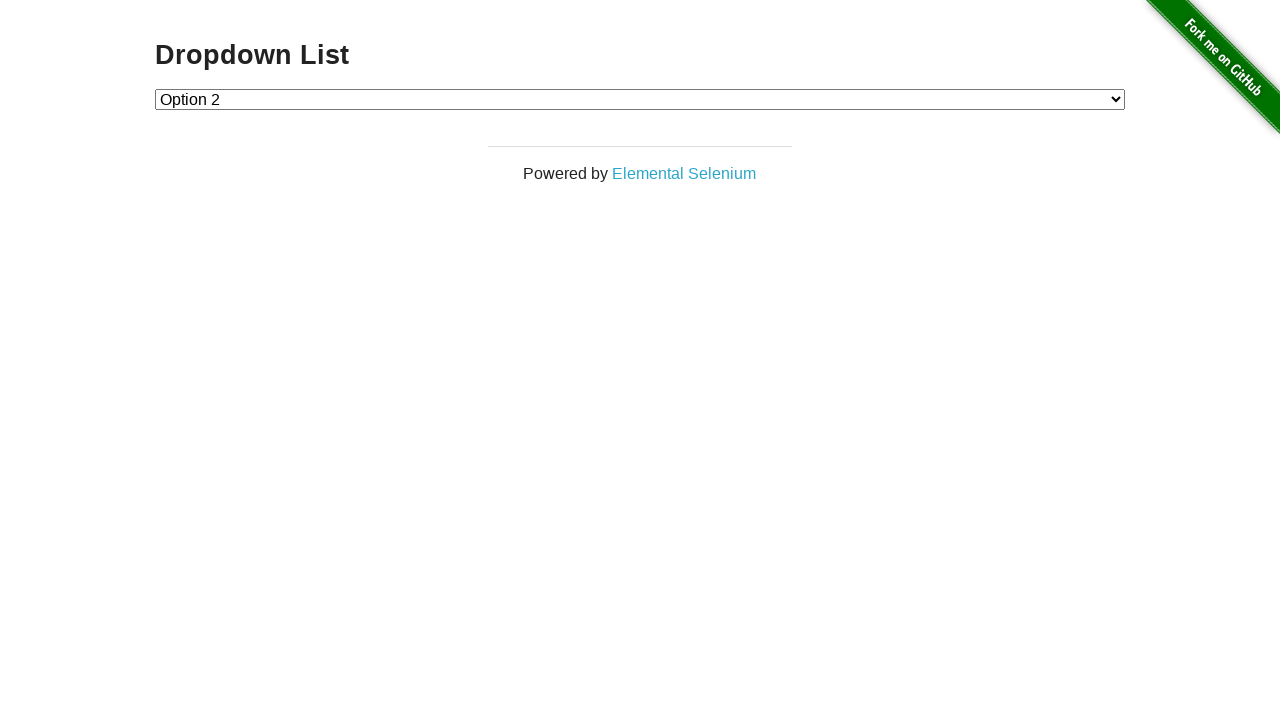

Retrieved dropdown value after selecting Option 2
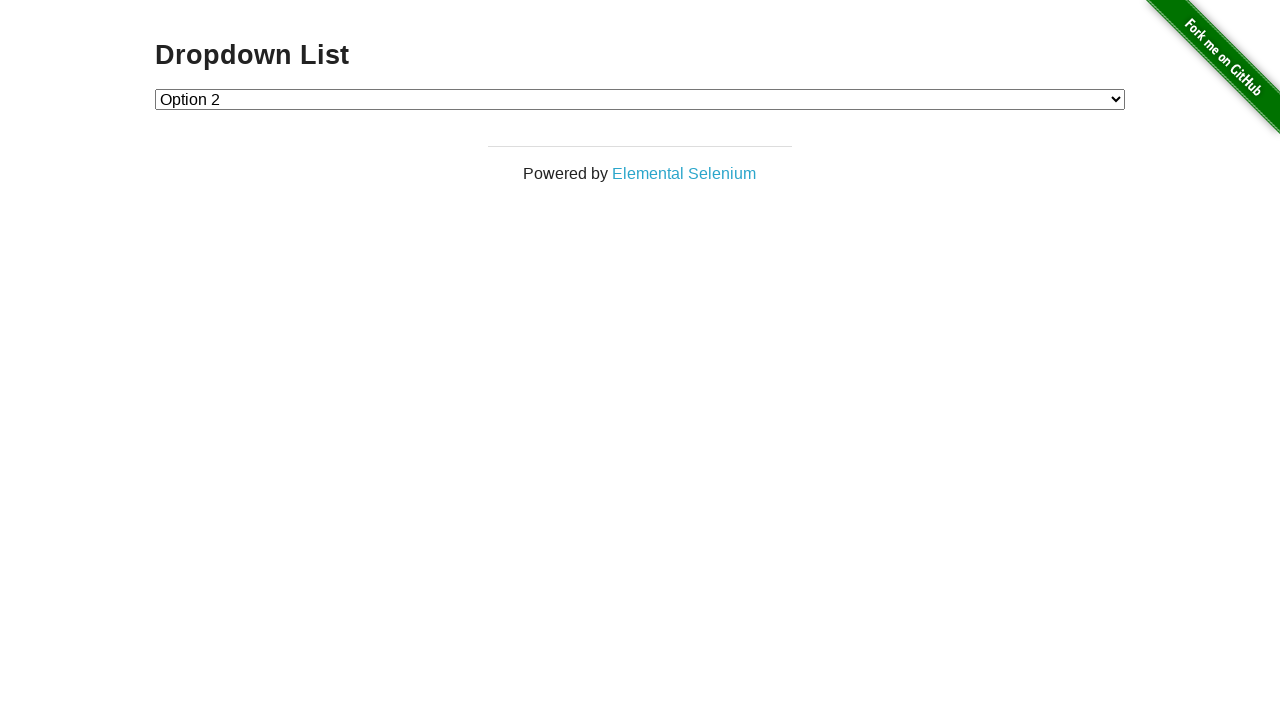

Verified that Option 2 is selected (value='2')
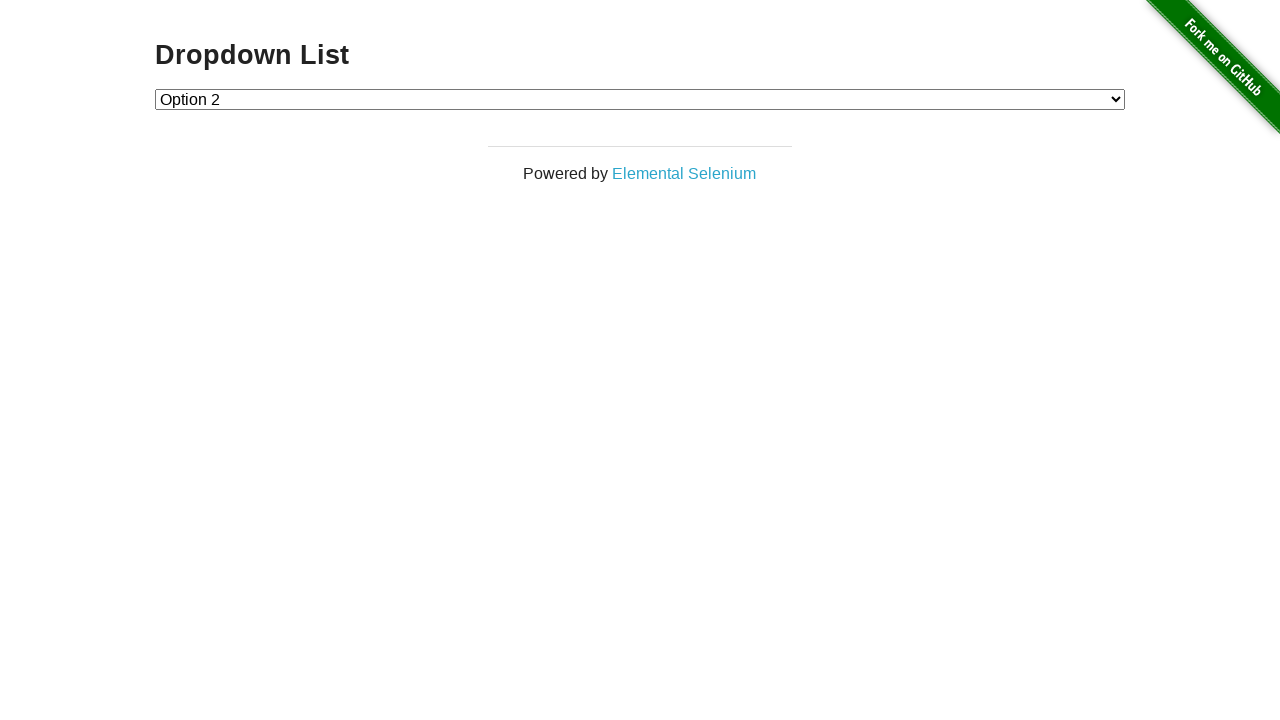

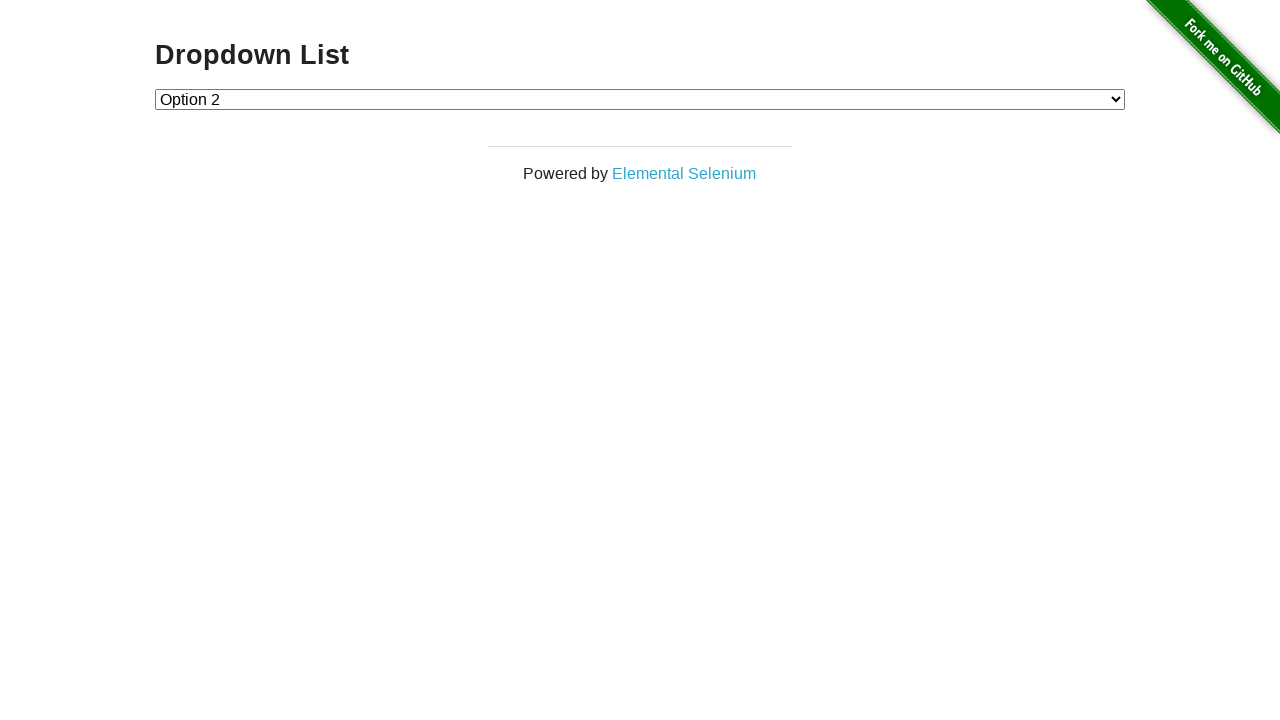